Loads the RedBus website and verifies the page loads by checking the URL and title are accessible.

Starting URL: https://www.redbus.in

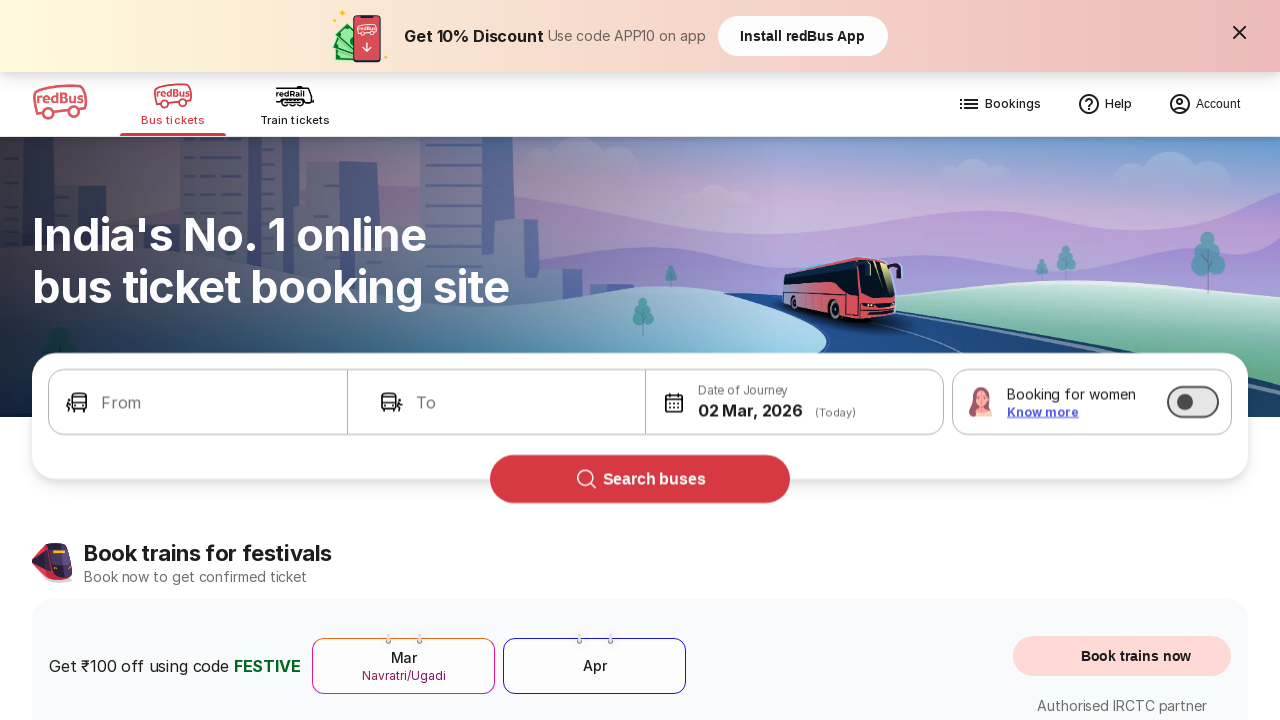

Retrieved current page URL
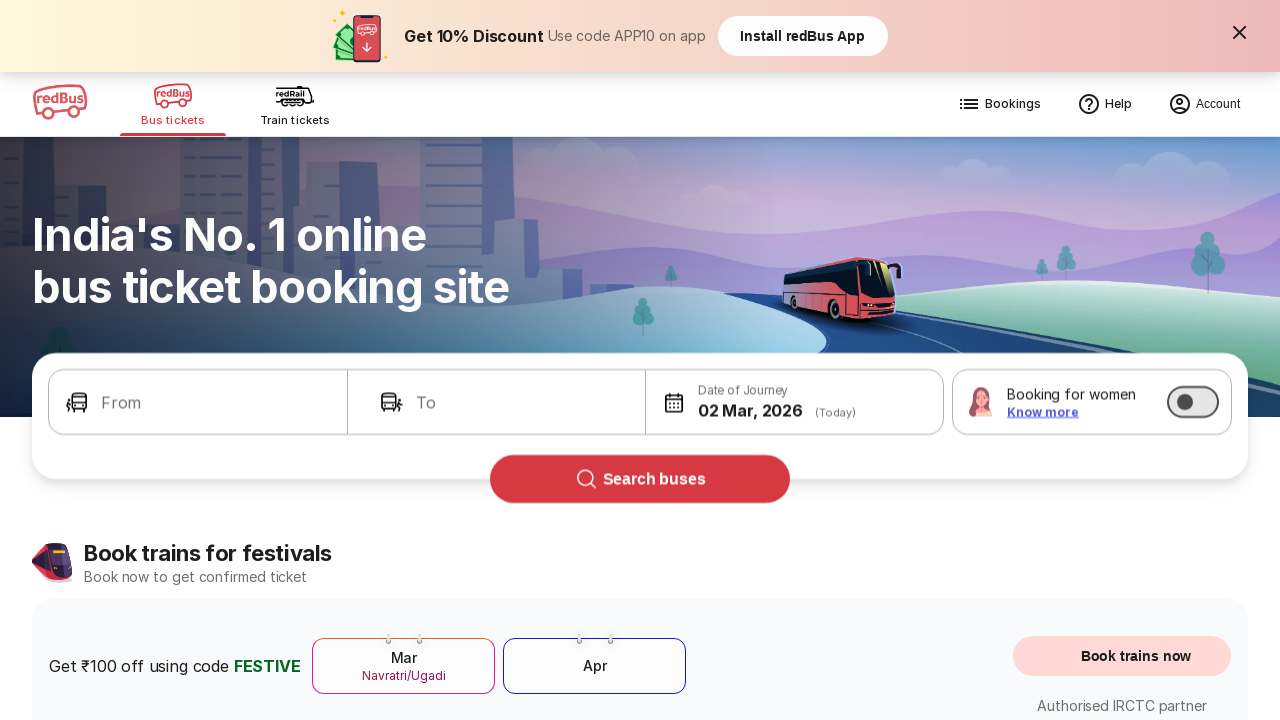

Printed page URL to console
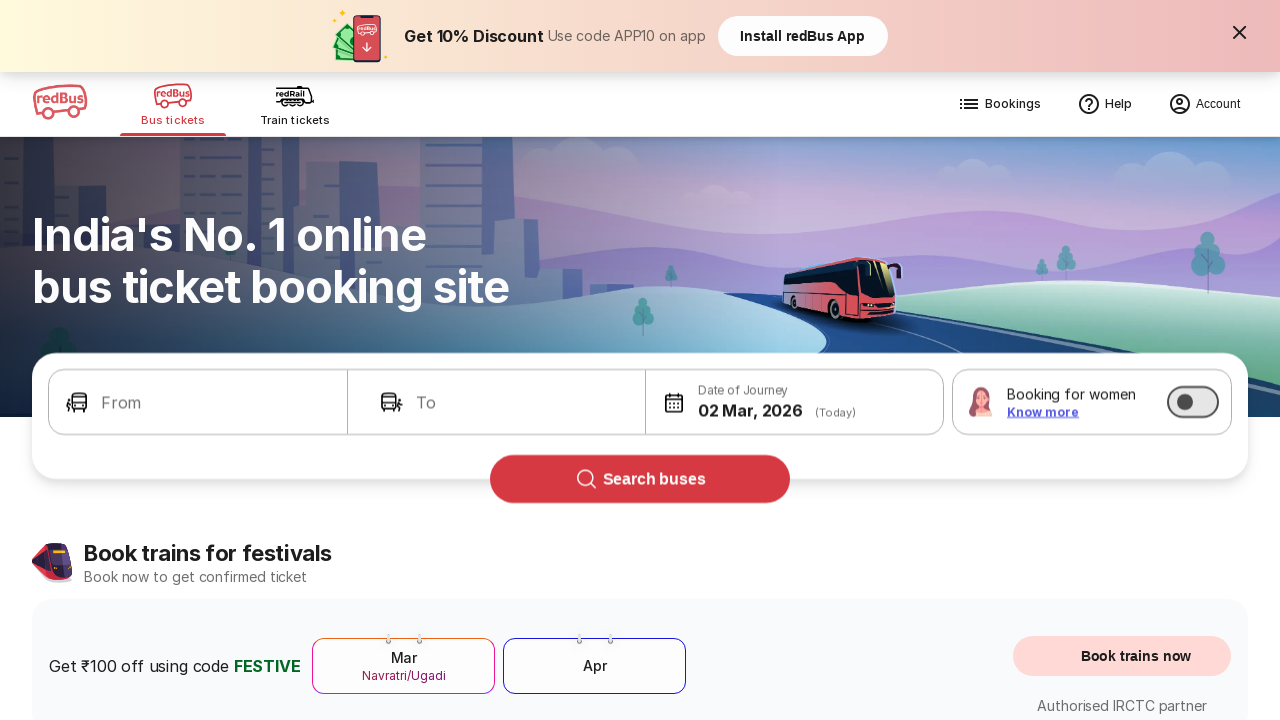

Retrieved page title
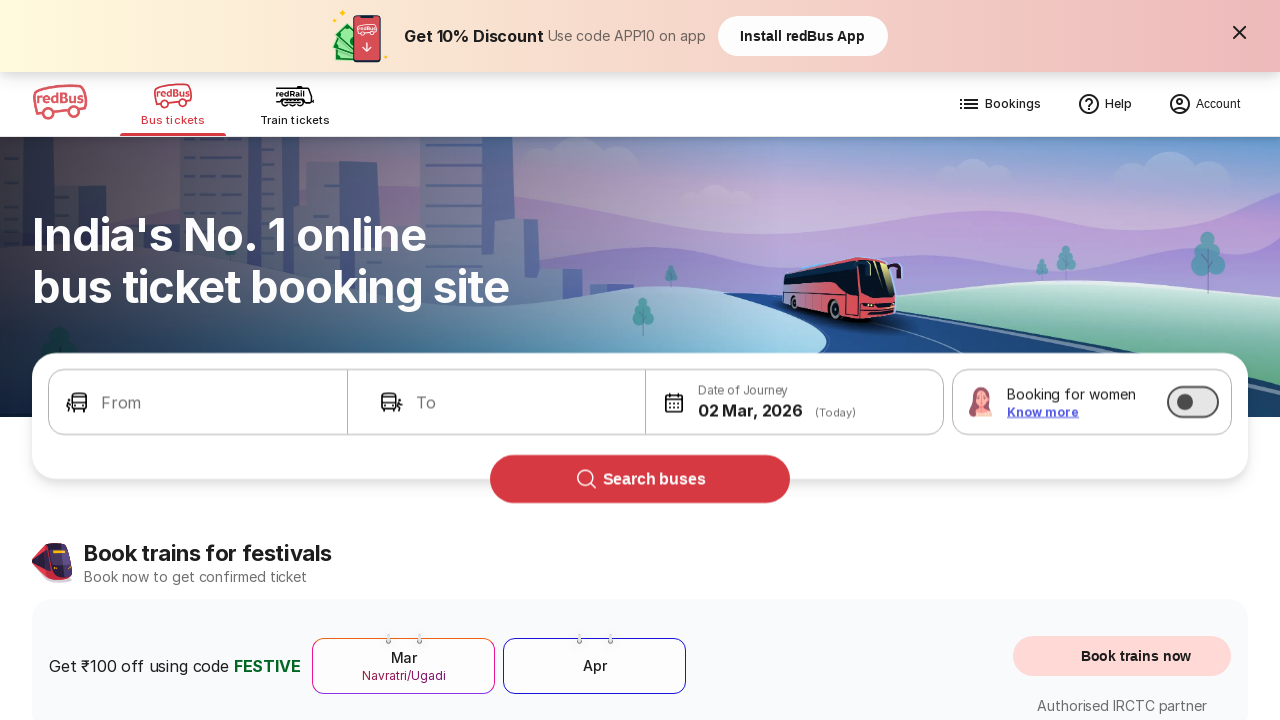

Printed page title to console
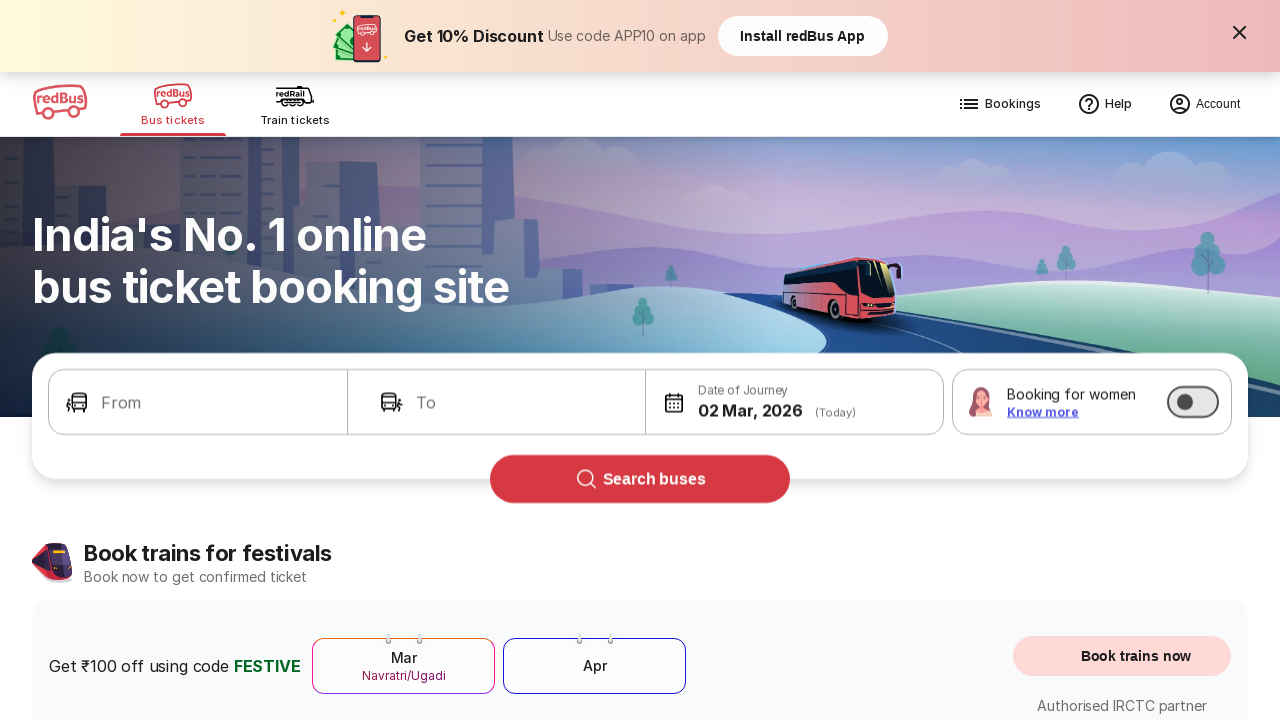

Waited for DOM content to load completely
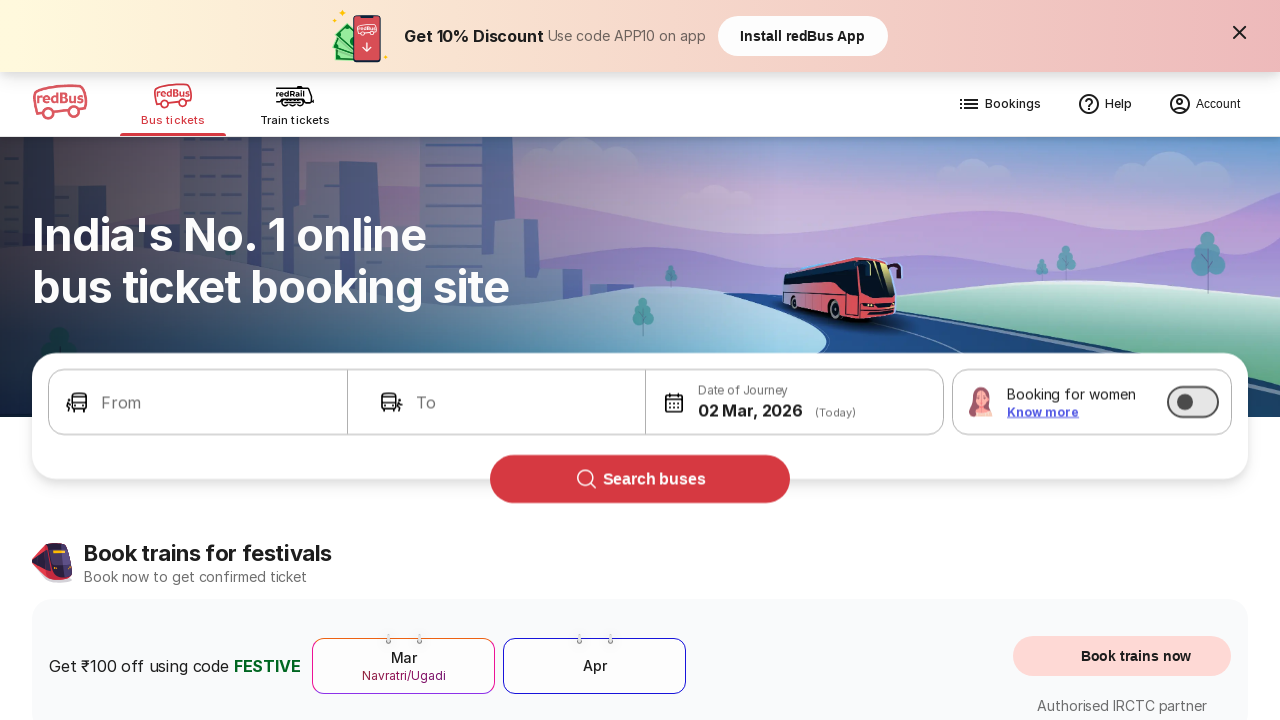

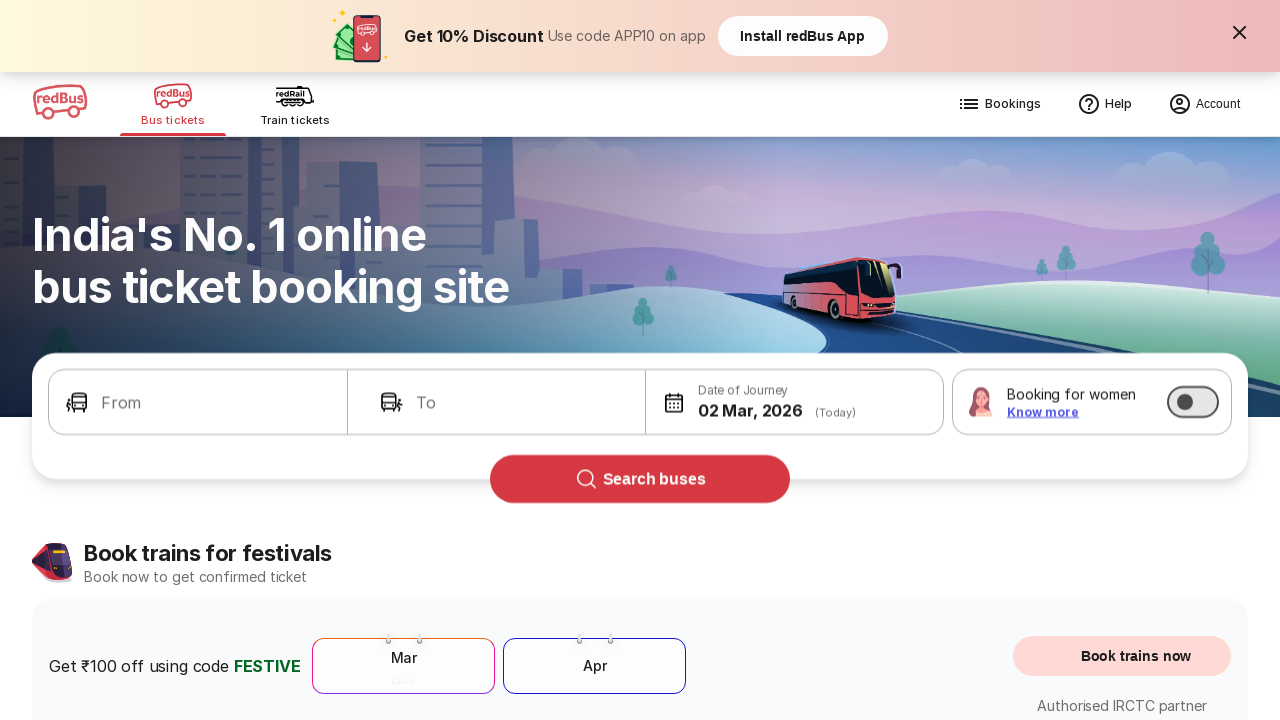